Tests that the todo counter displays the correct number of items

Starting URL: https://demo.playwright.dev/todomvc

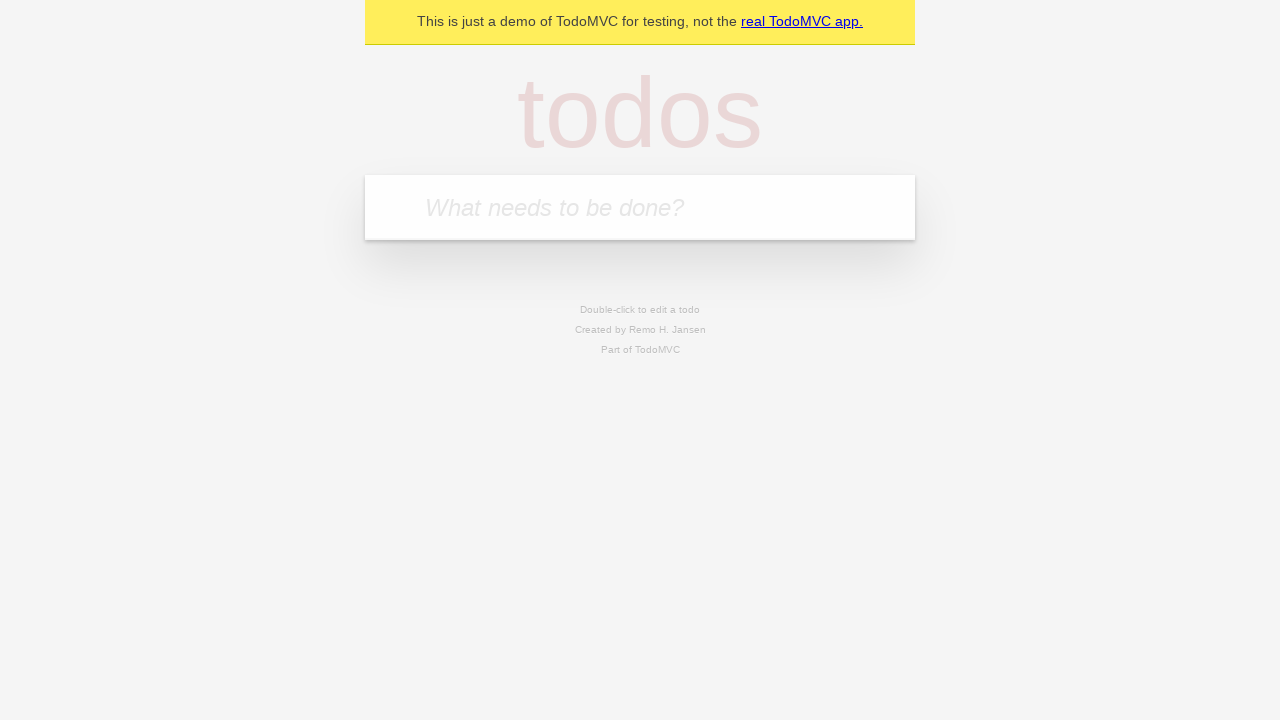

Located the todo input field with placeholder 'What needs to be done?'
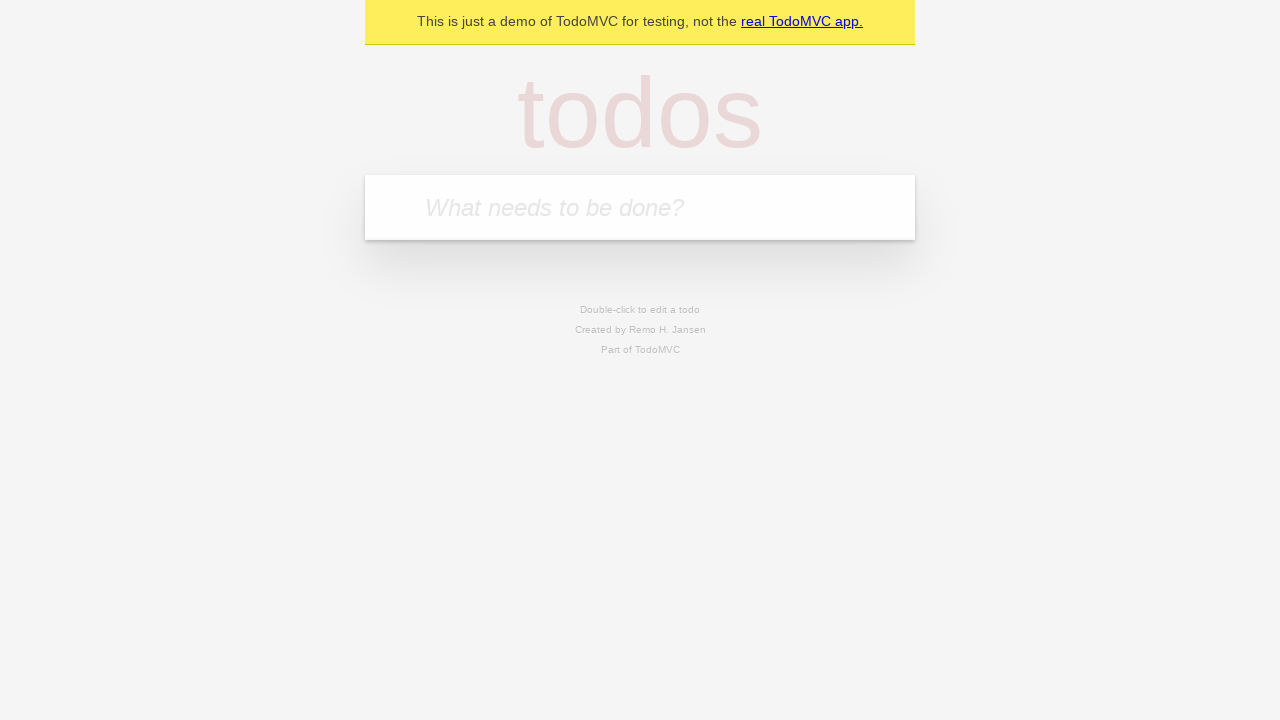

Filled todo input with 'buy some cheese' on internal:attr=[placeholder="What needs to be done?"i]
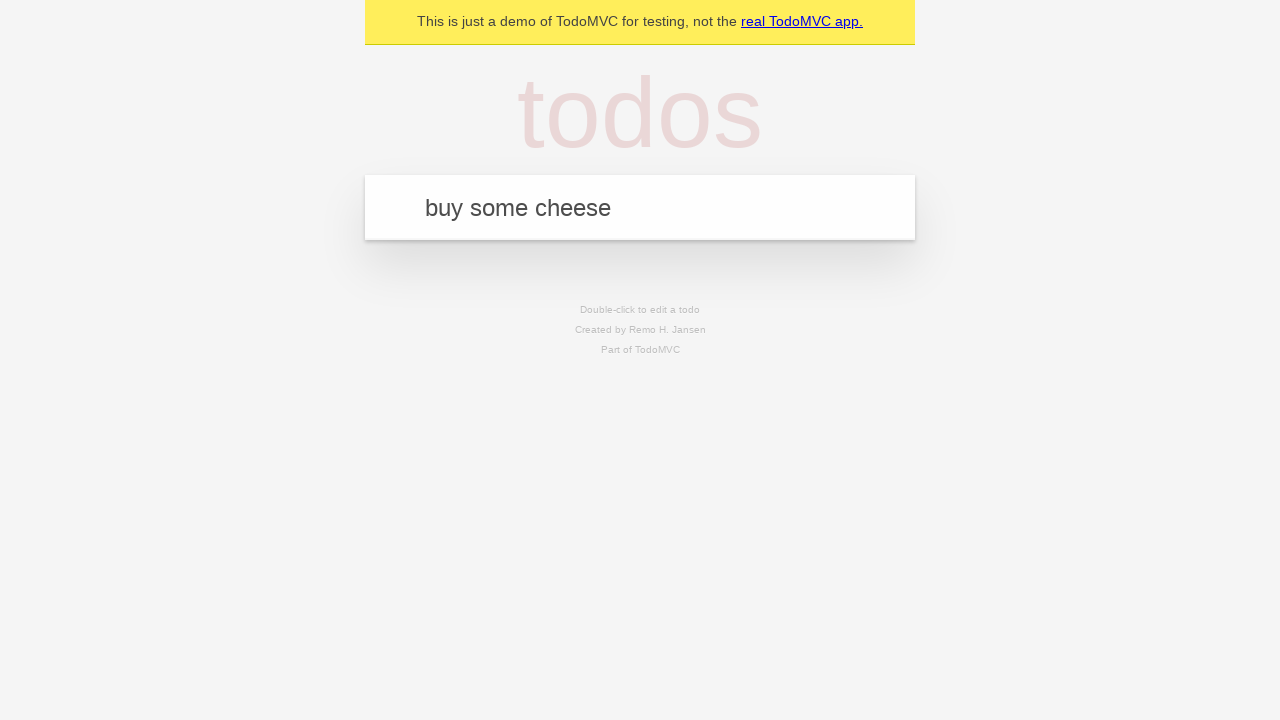

Pressed Enter to create first todo item on internal:attr=[placeholder="What needs to be done?"i]
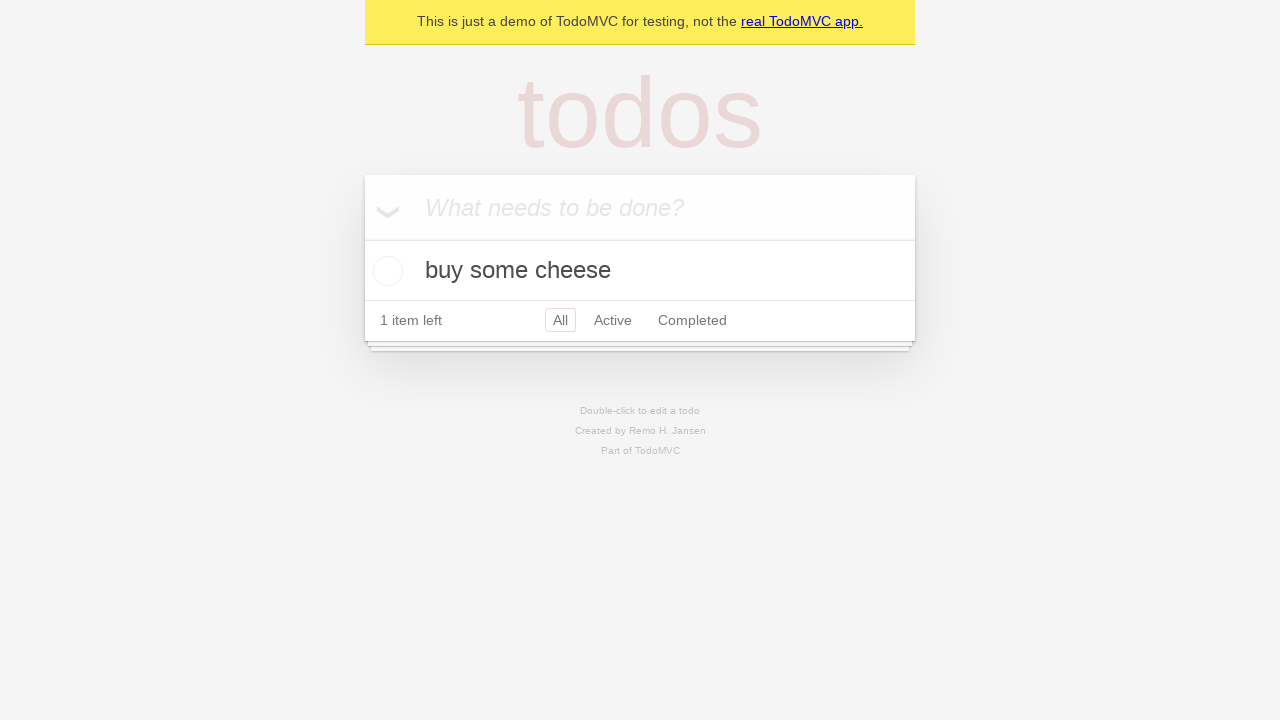

Todo counter element loaded after creating first item
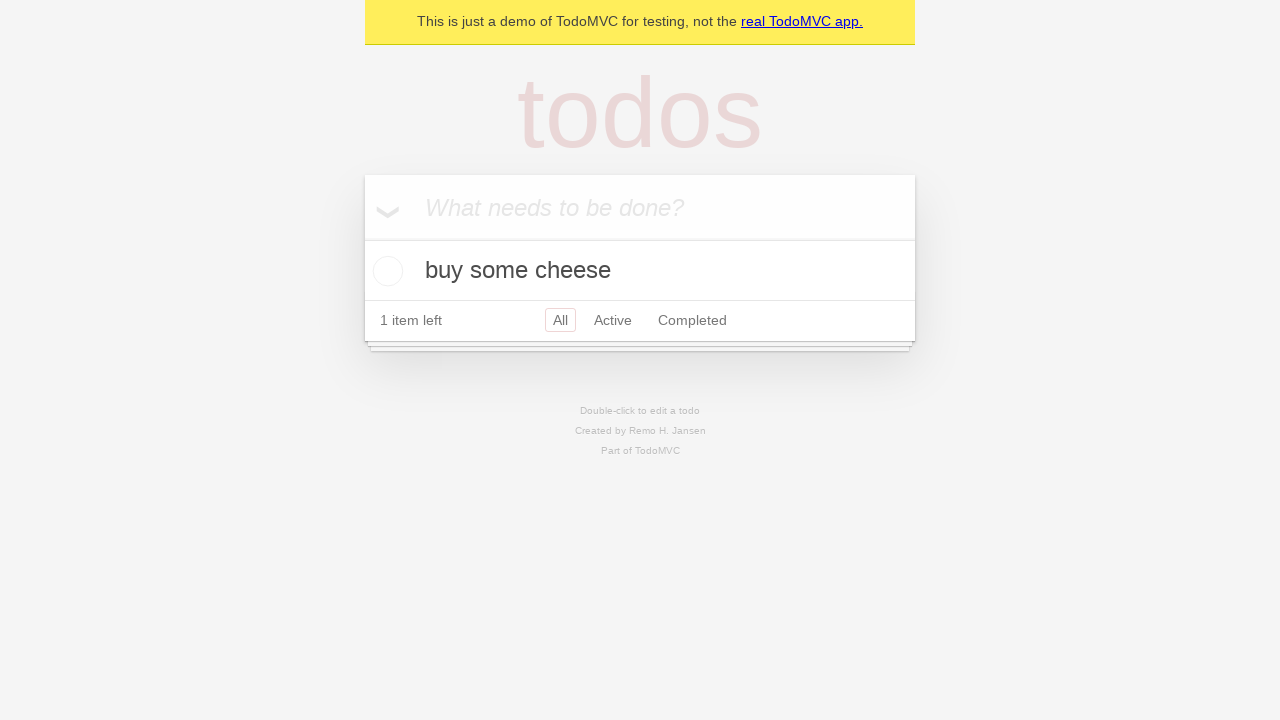

Filled todo input with 'feed the cat' on internal:attr=[placeholder="What needs to be done?"i]
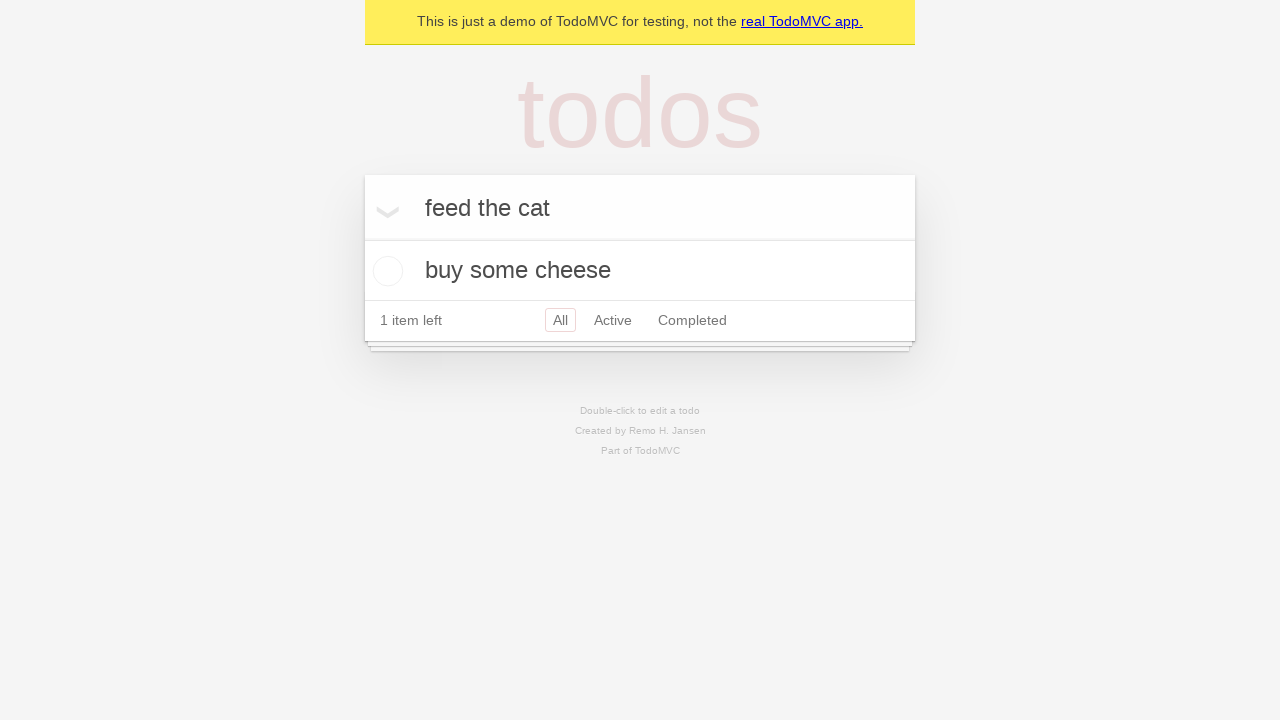

Pressed Enter to create second todo item on internal:attr=[placeholder="What needs to be done?"i]
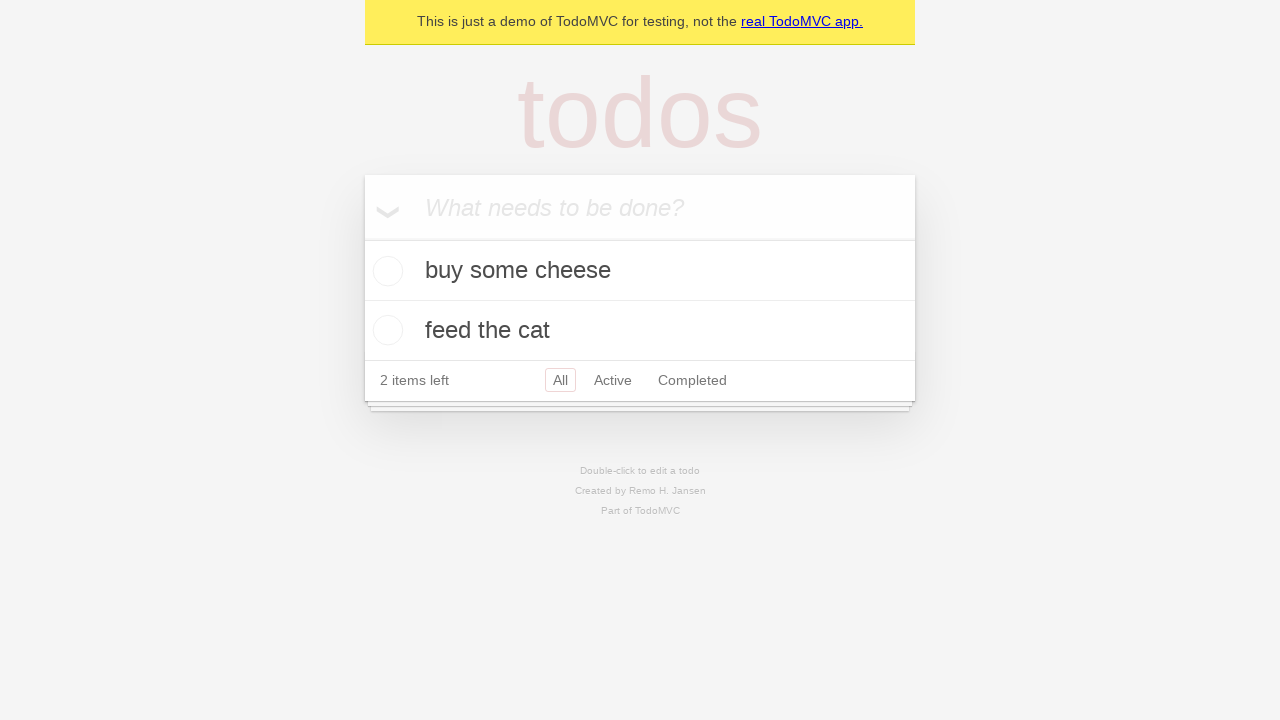

Todo counter element loaded after creating second item, now showing 2 todos
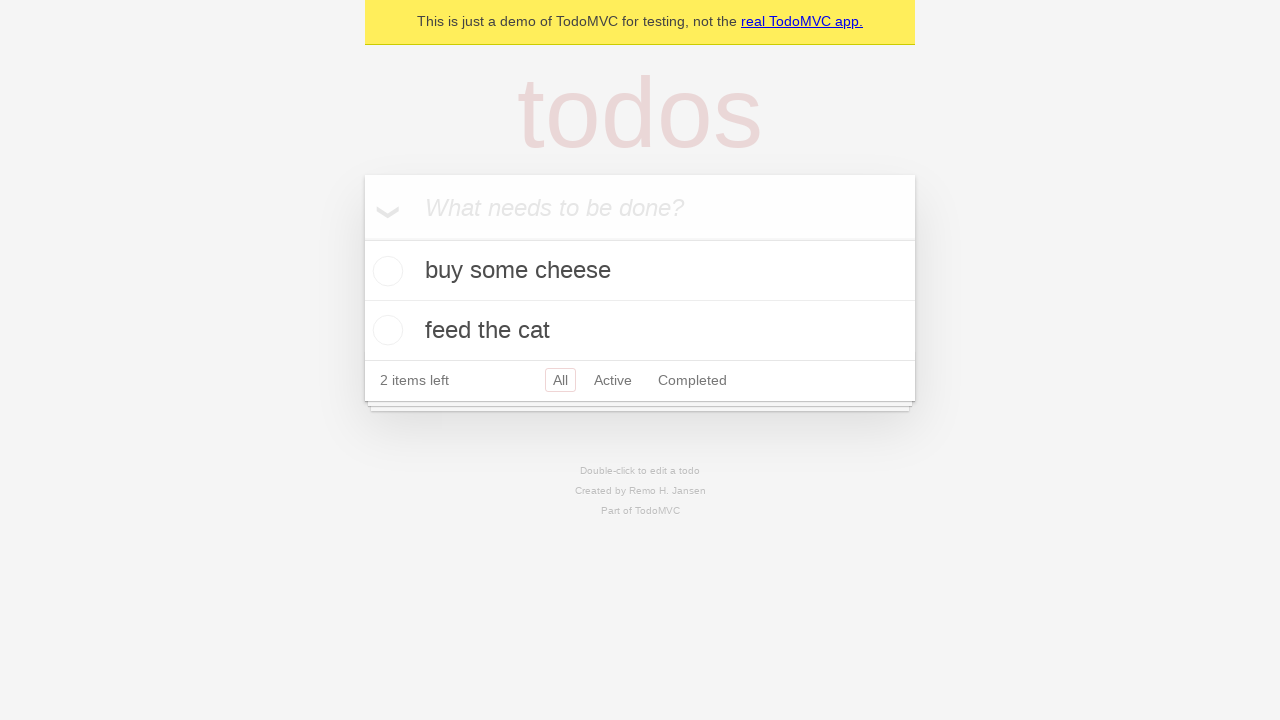

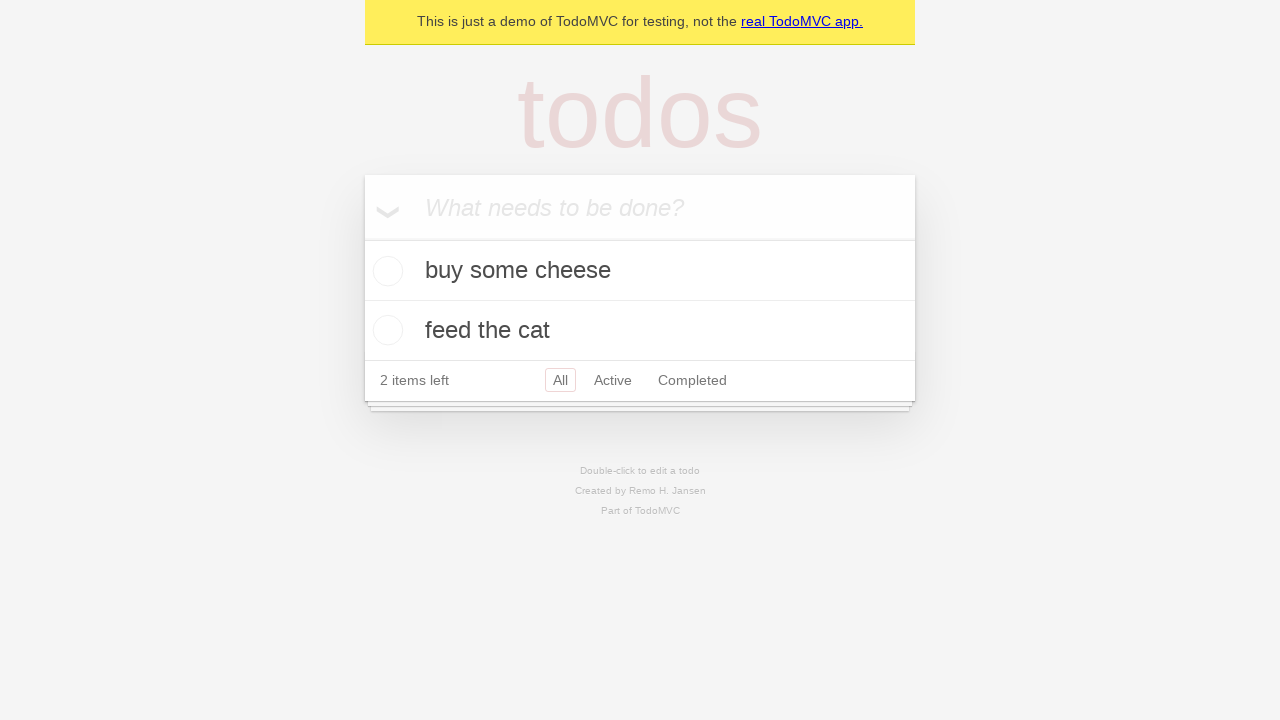